Tests main navigation by verifying the initial page URL and then navigating to a different website

Starting URL: https://playwright.dev/

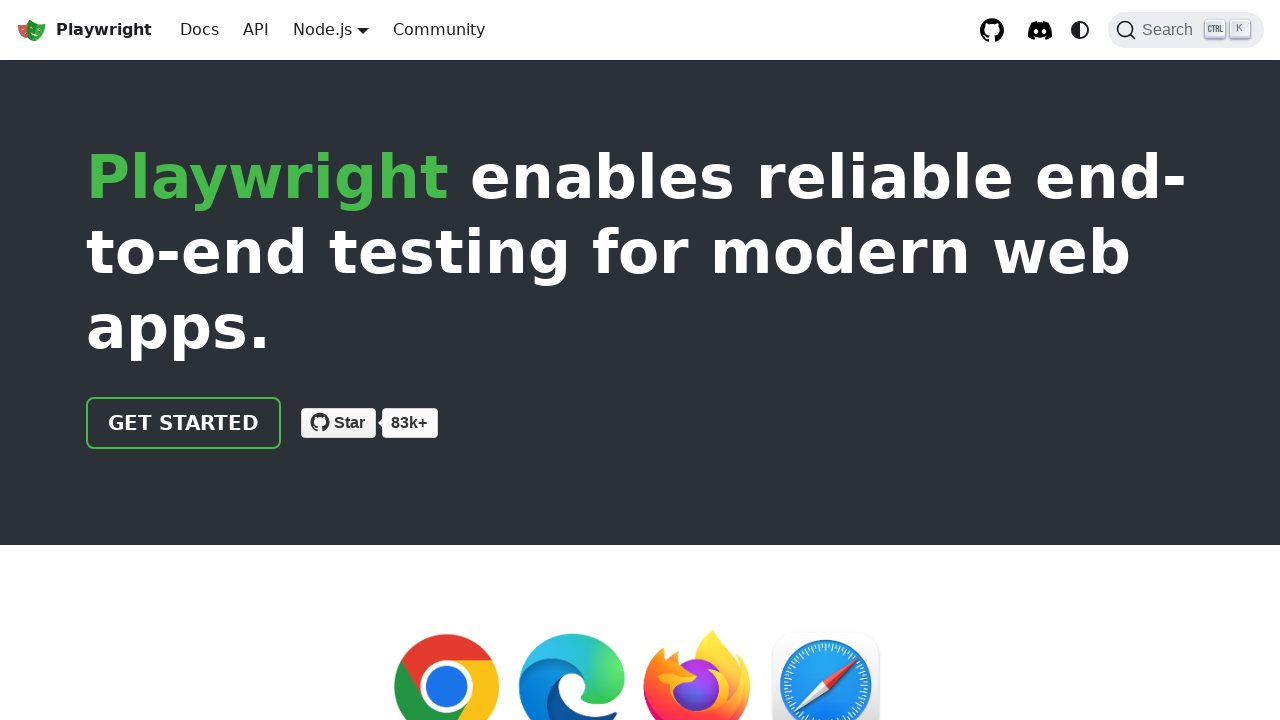

Verified initial page URL is https://playwright.dev/
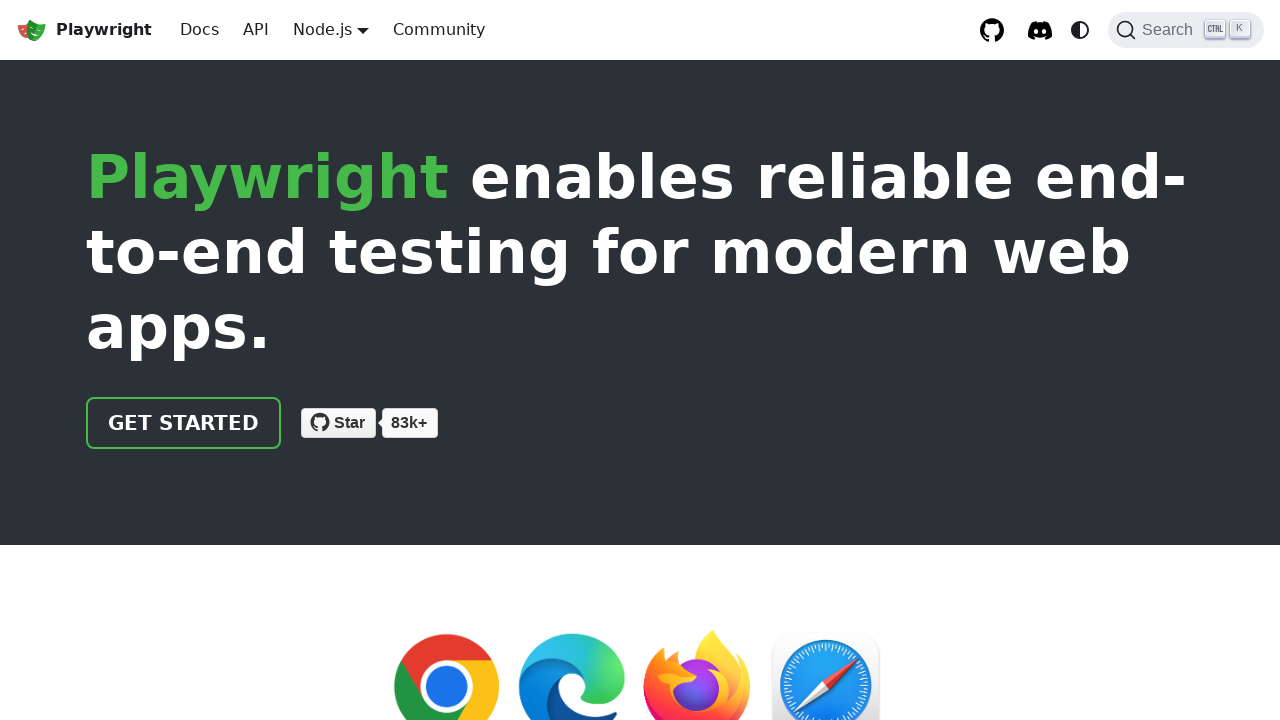

Navigated to https://duxank.github.io/Selenium/
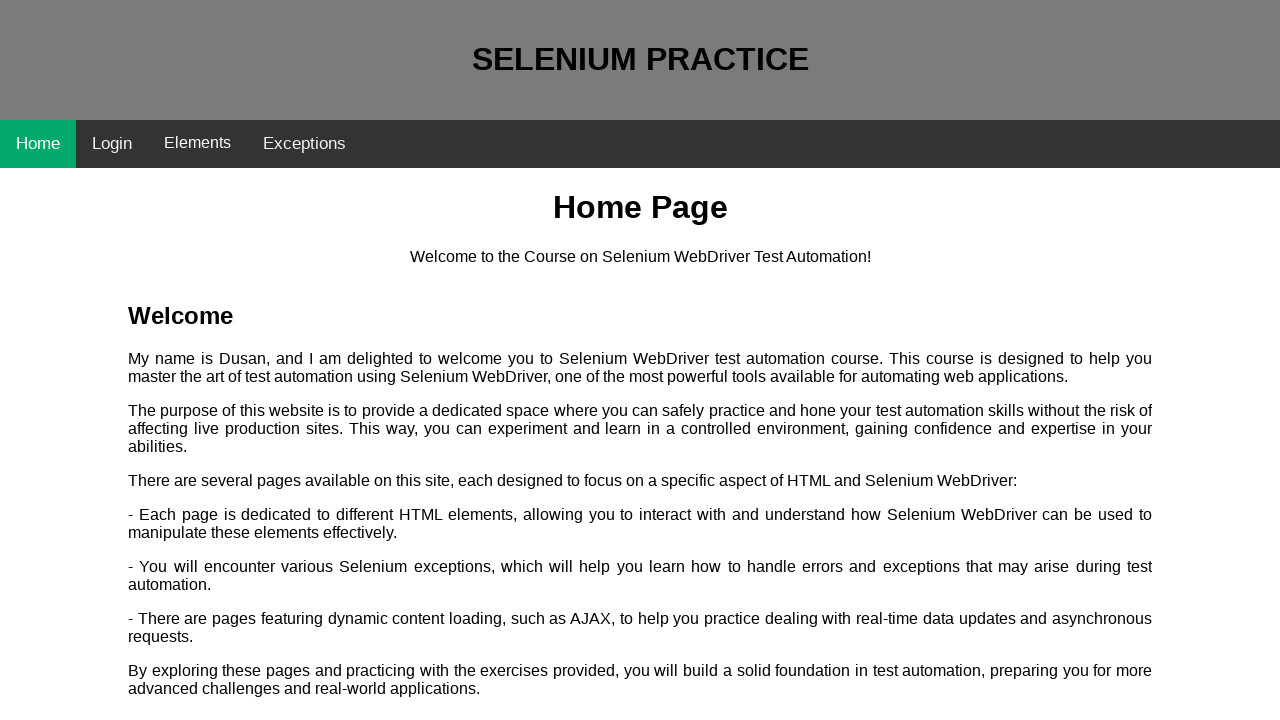

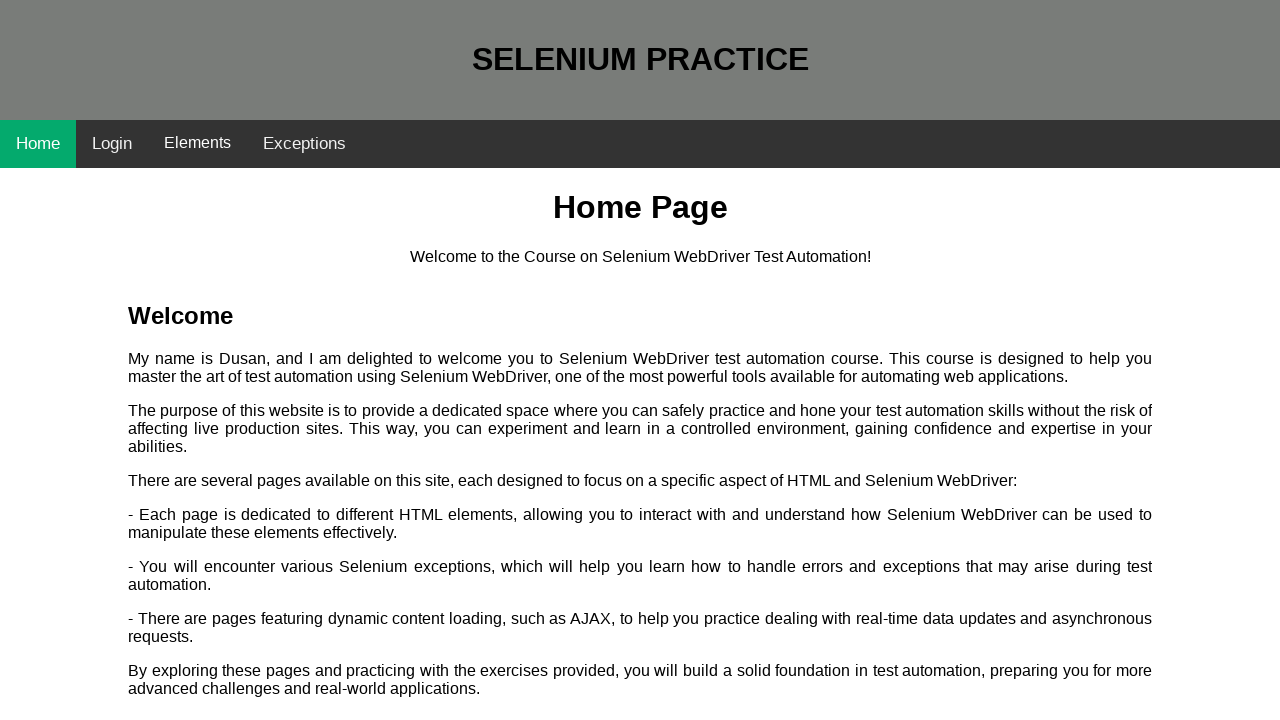